Navigates to mortgage calculator website and retrieves the page title

Starting URL: http://www.mortgagecalculator.org/

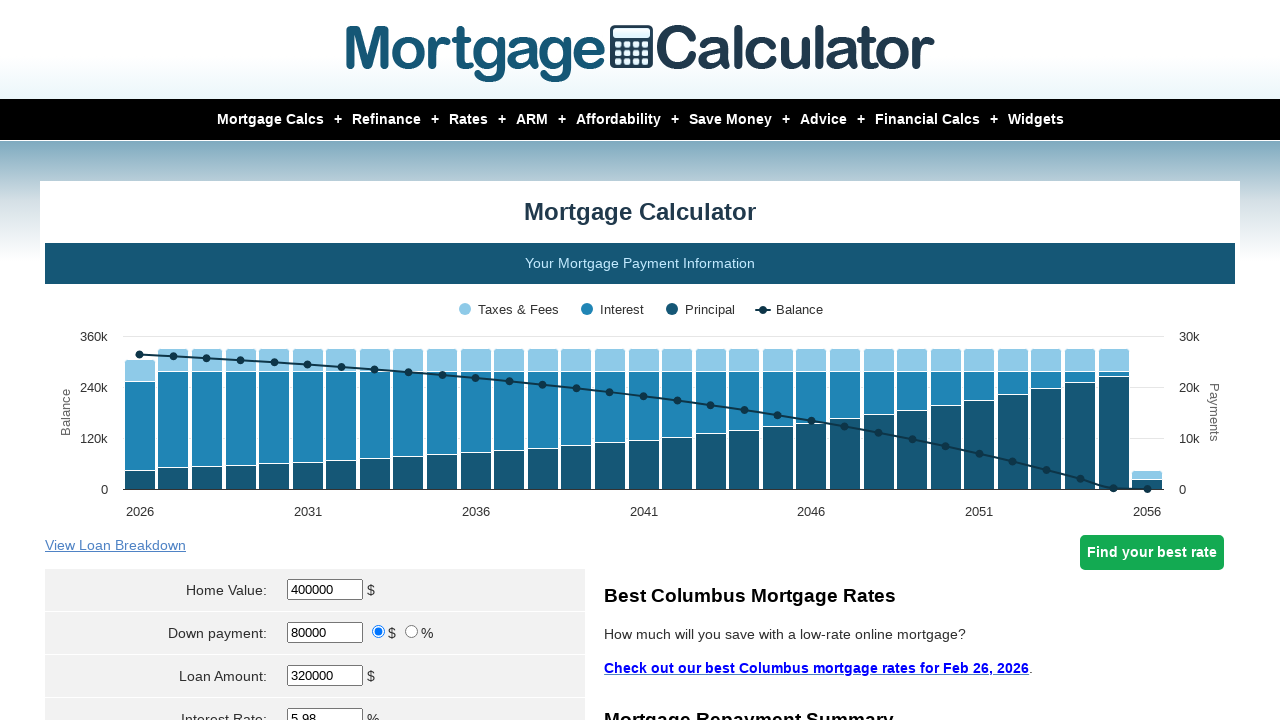

Navigated to mortgage calculator website at http://www.mortgagecalculator.org/
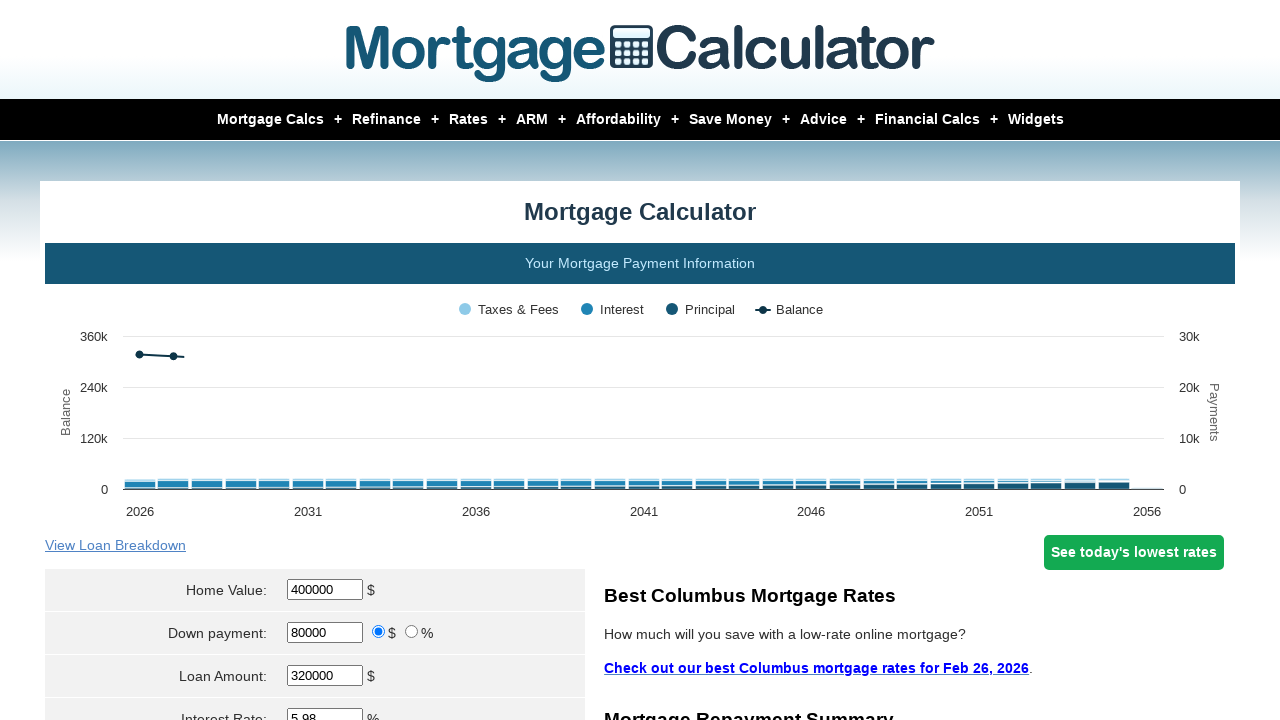

Retrieved page title: Mortgage Calculator
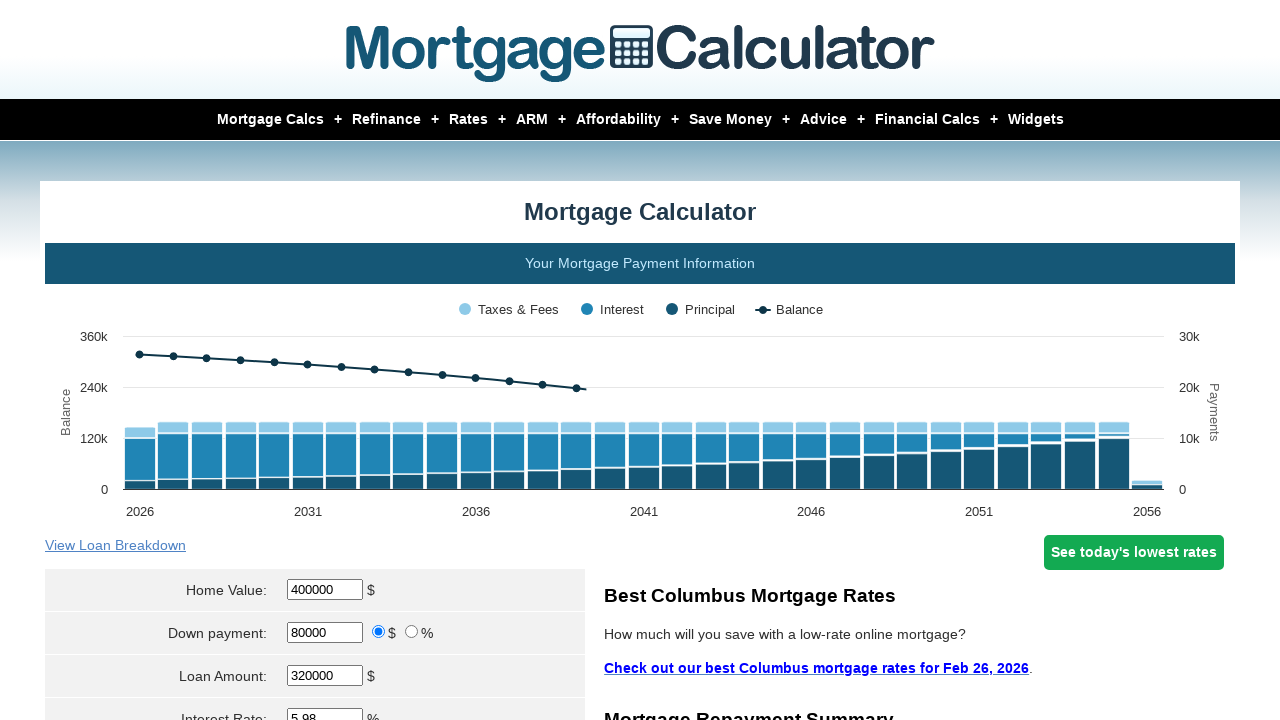

Printed page title to console
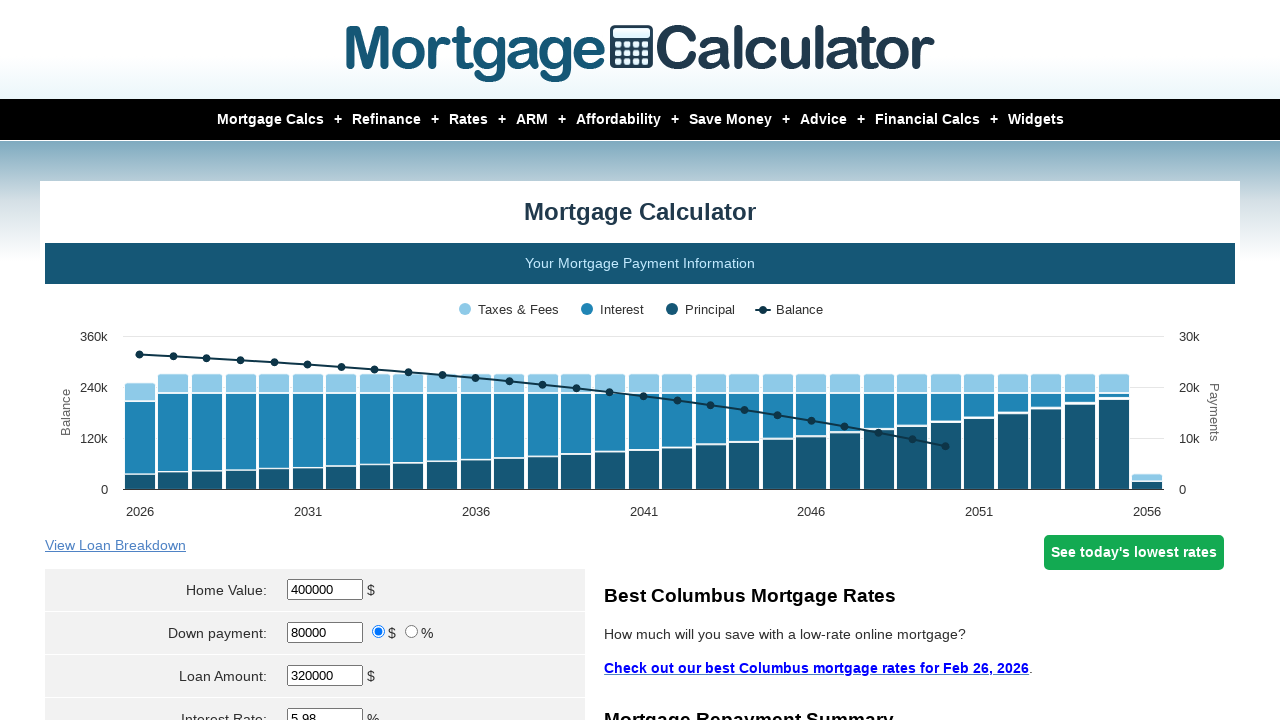

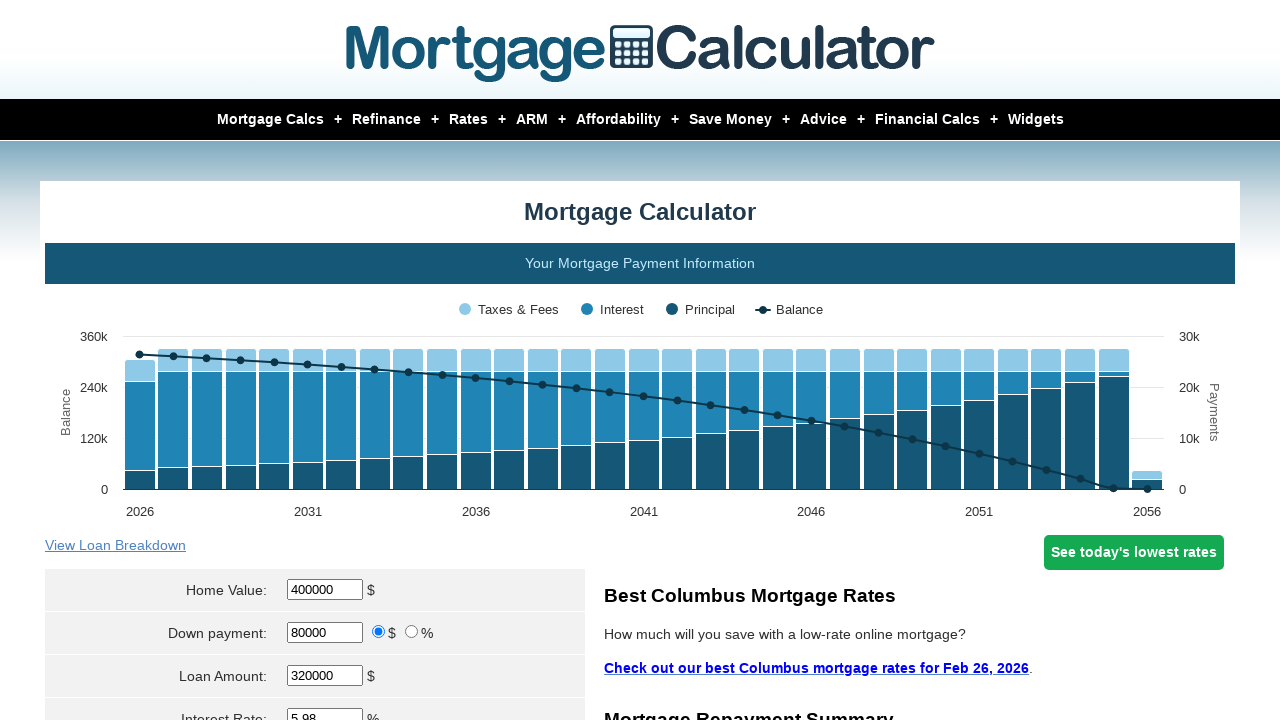